Tests right-click functionality on a button element by performing a context click action

Starting URL: https://demoqa.com/buttons

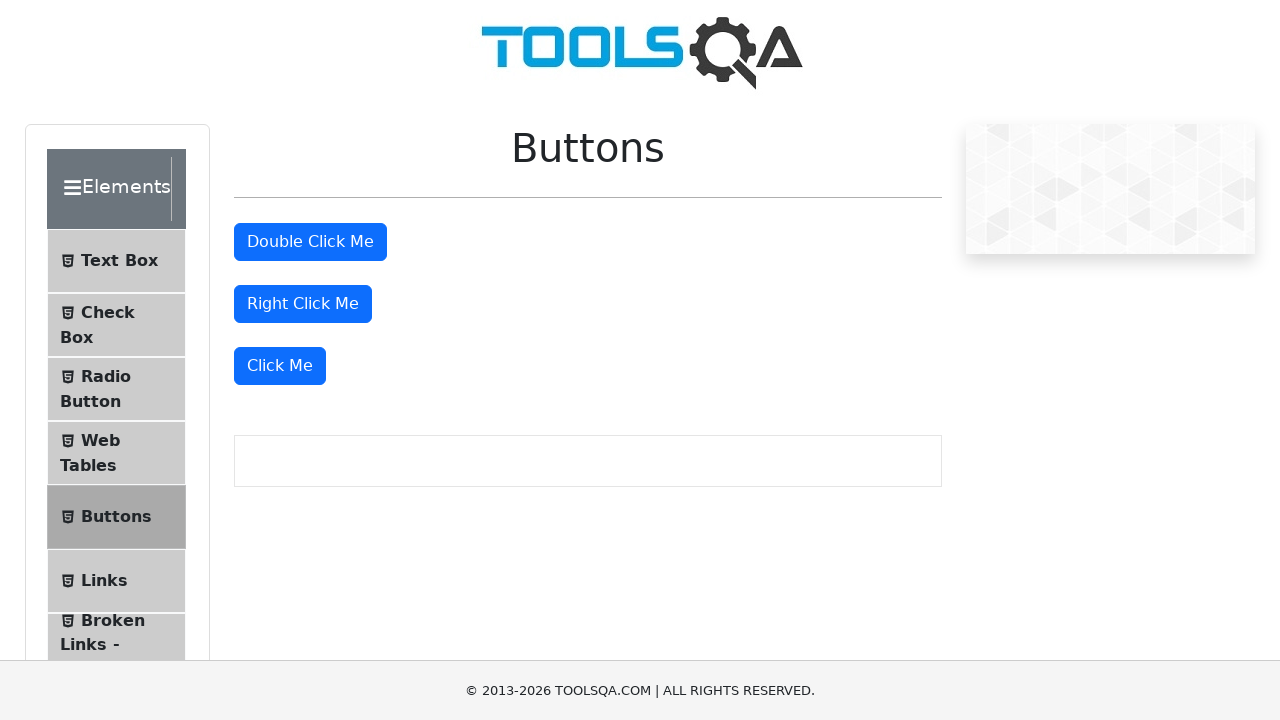

Navigated to https://demoqa.com/buttons
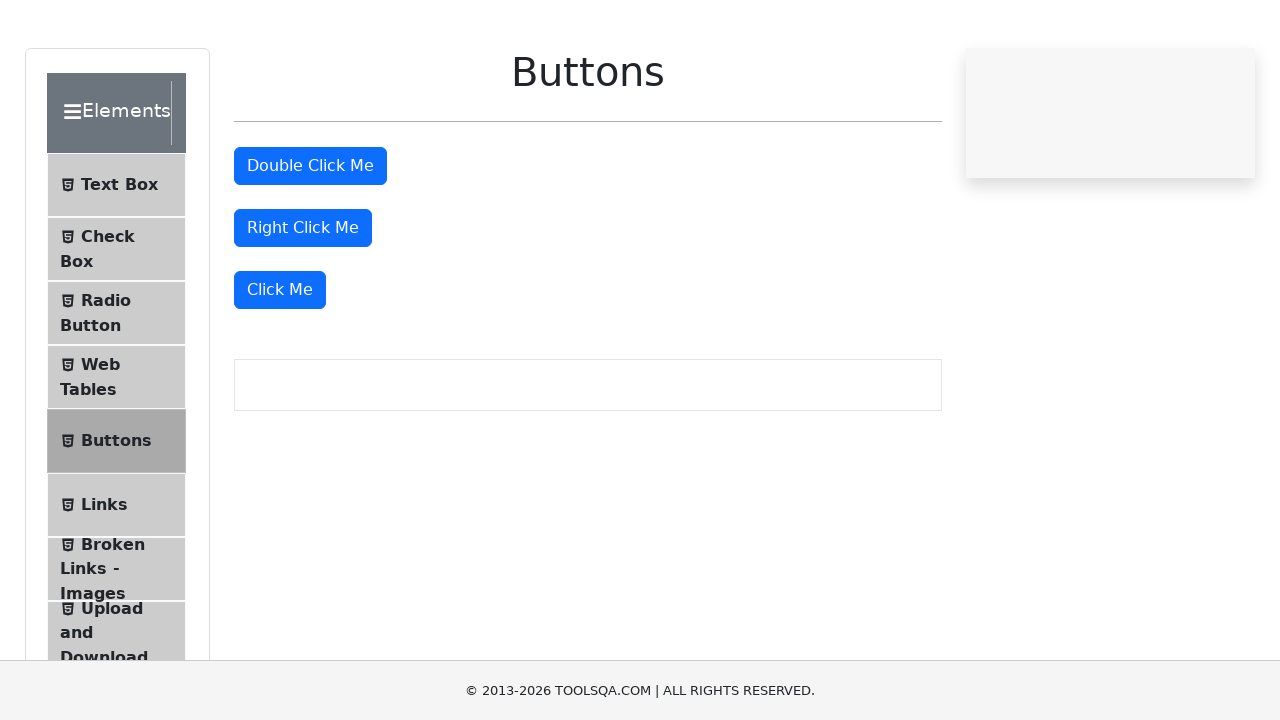

Right-clicked the right click button at (303, 304) on #rightClickBtn
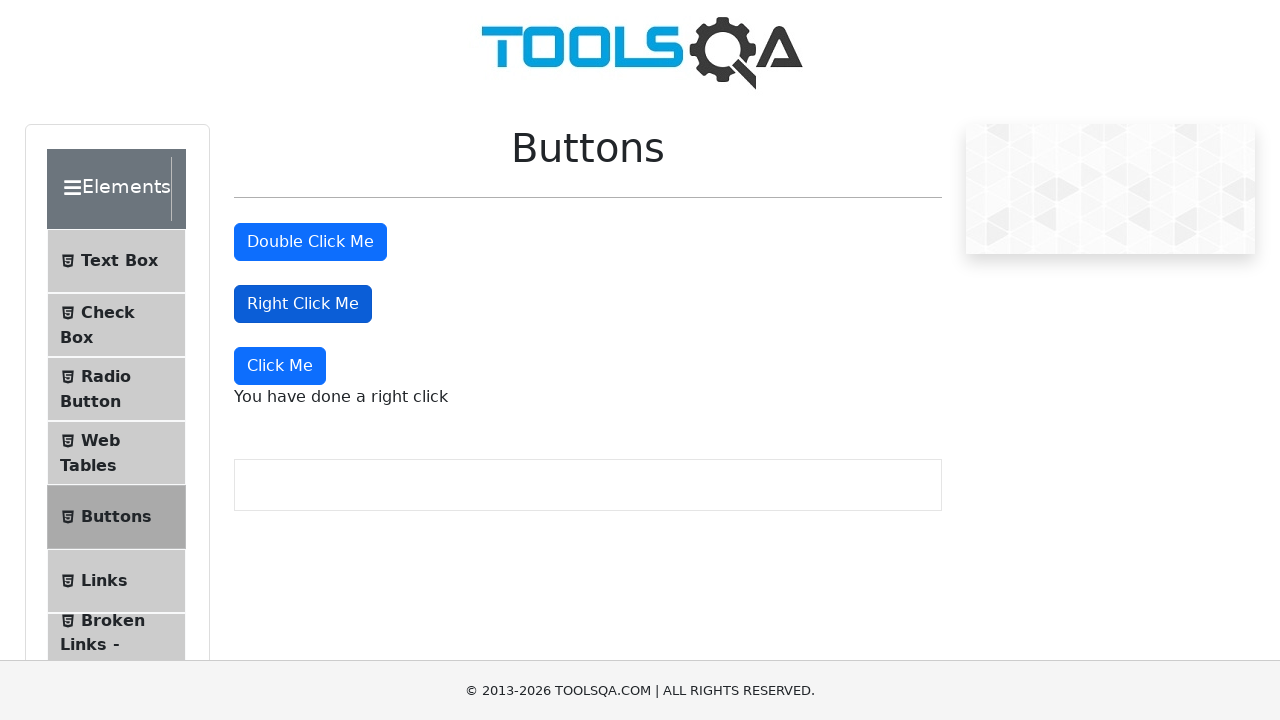

Right click message appeared on page
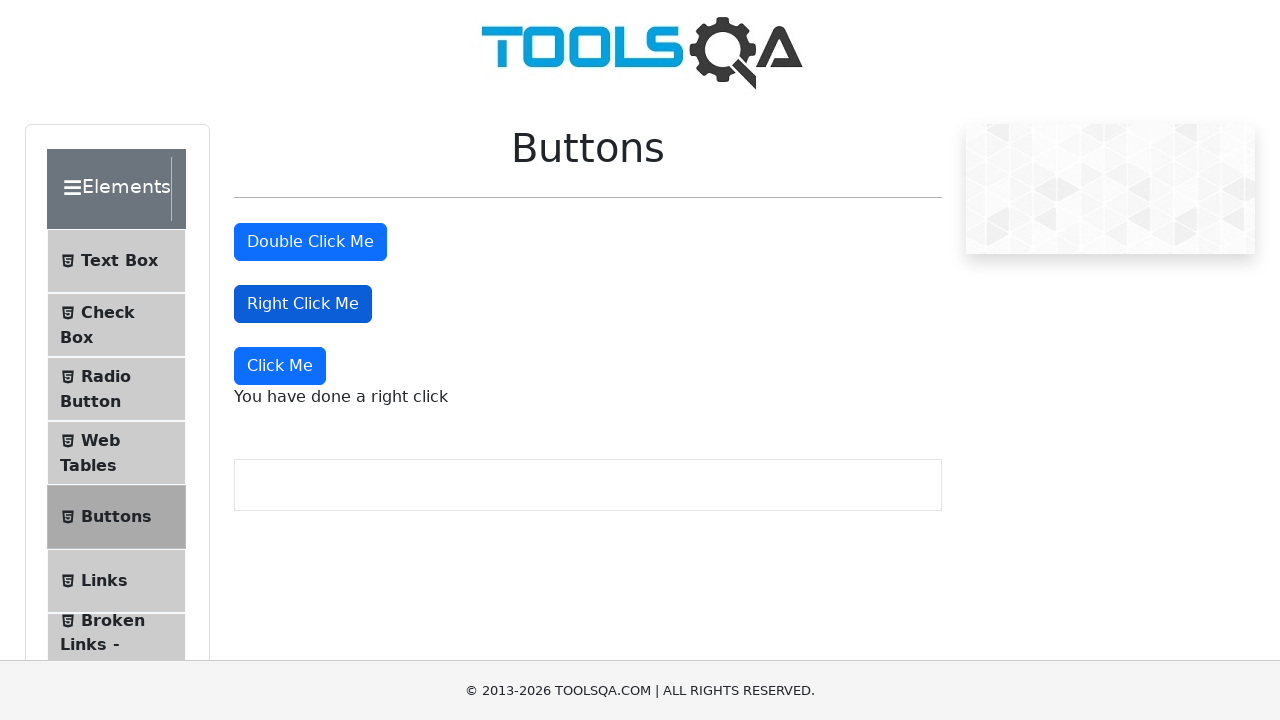

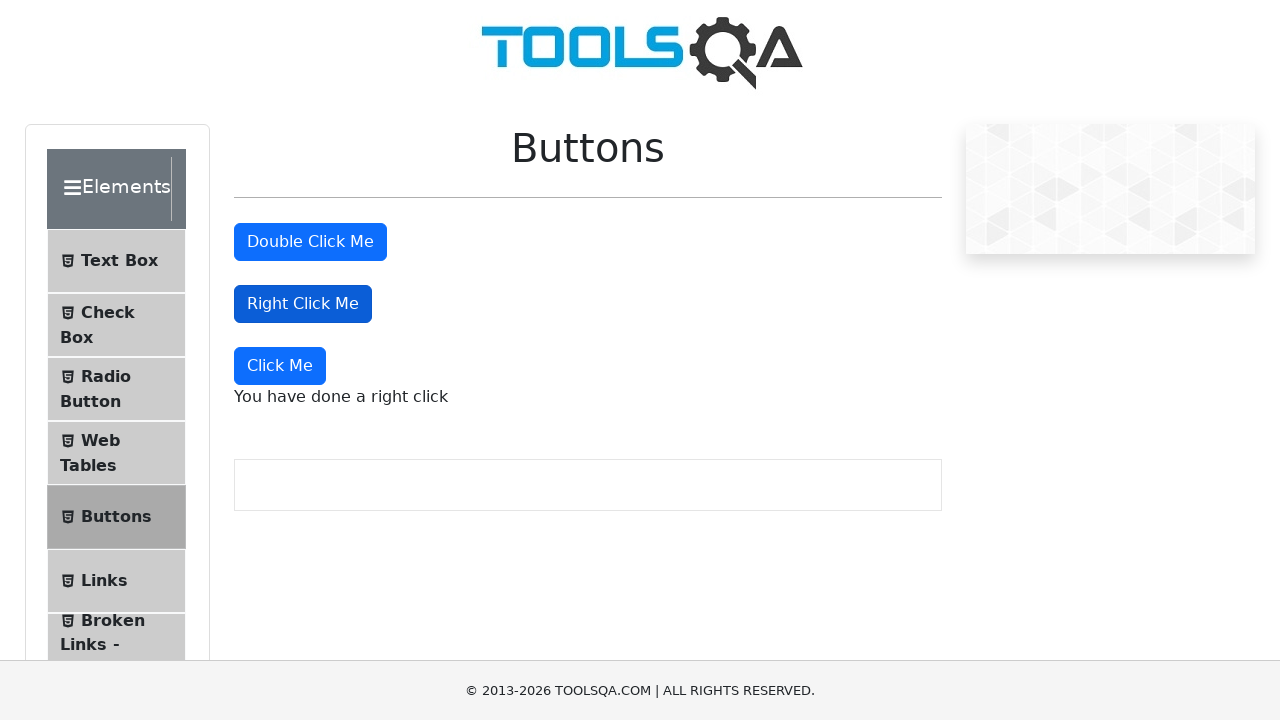